Tests the song search functionality on Odesli by entering a search query and verifying that search results appear with clickable links.

Starting URL: https://odesli.co/

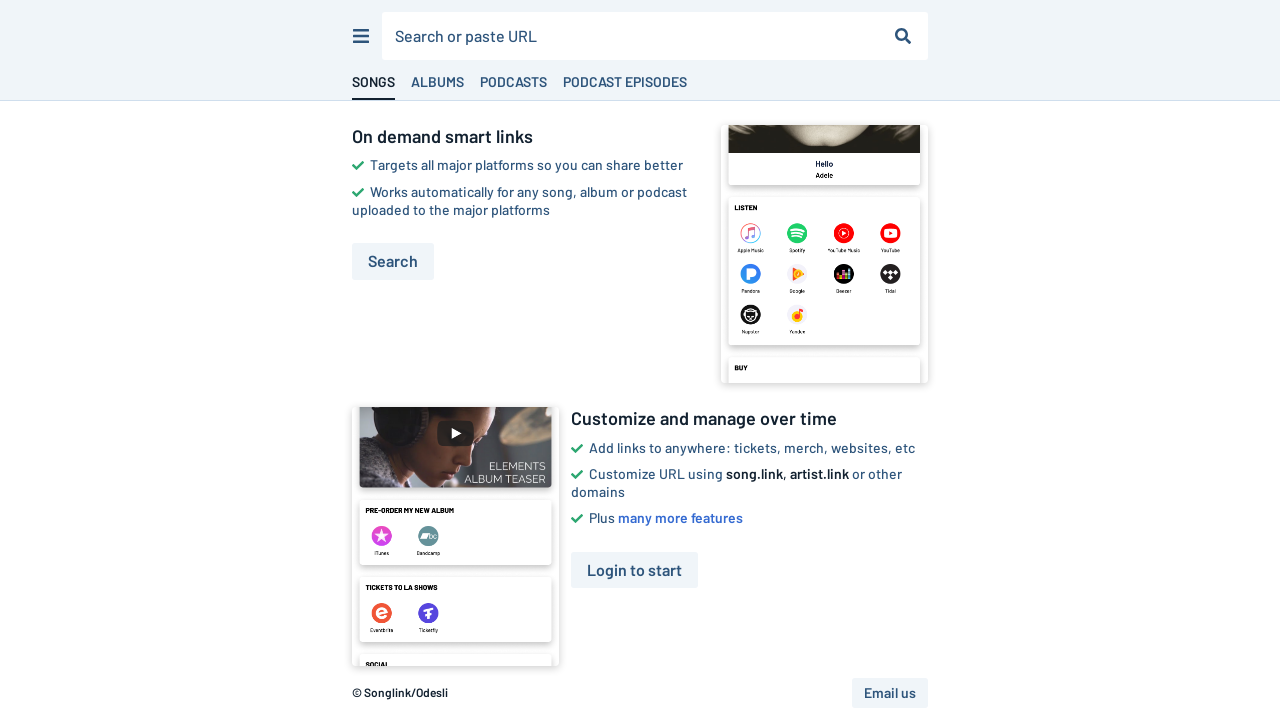

Search input field became available
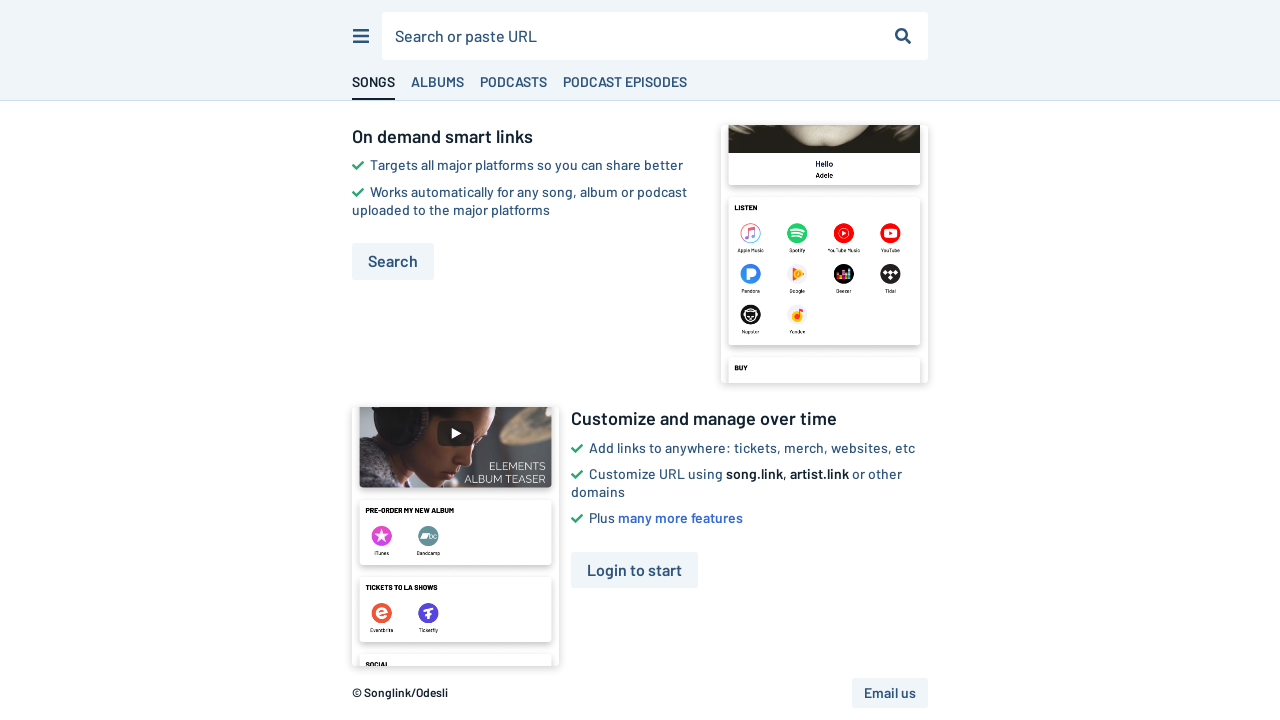

Filled search field with 'Bohemian Rhapsody Queen' on #search-page-downshift-input
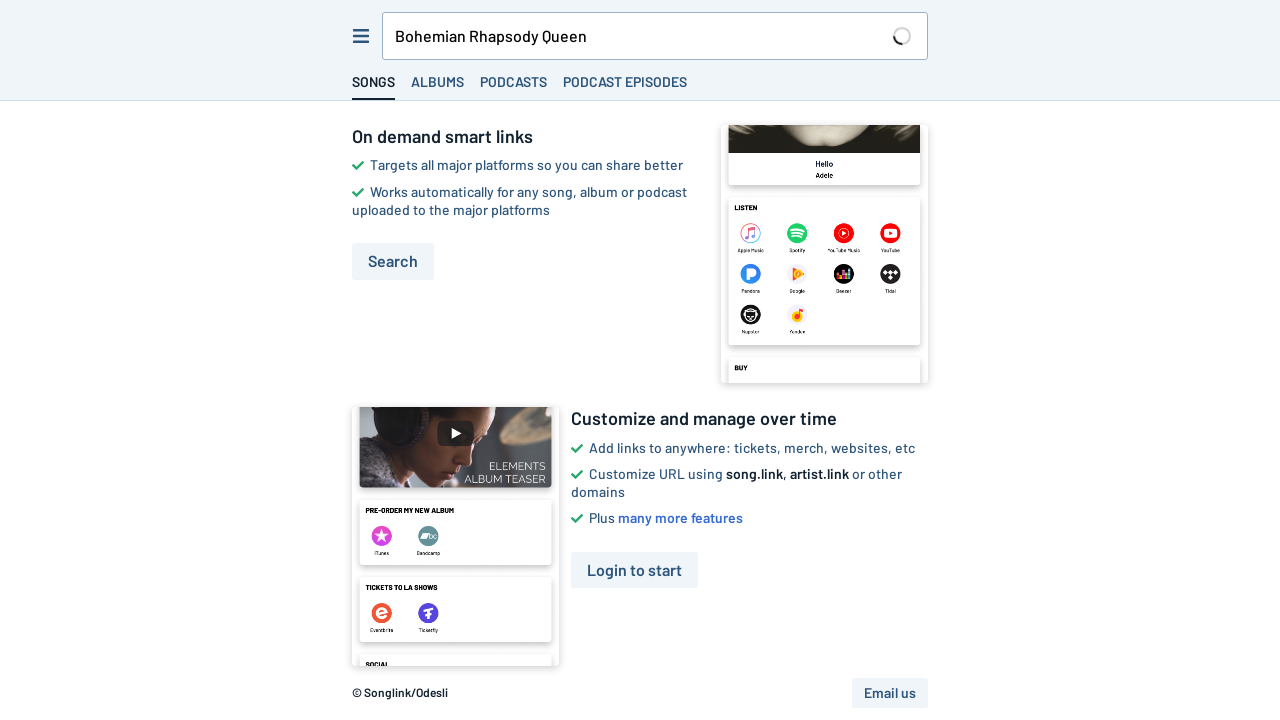

First search result appeared with clickable link
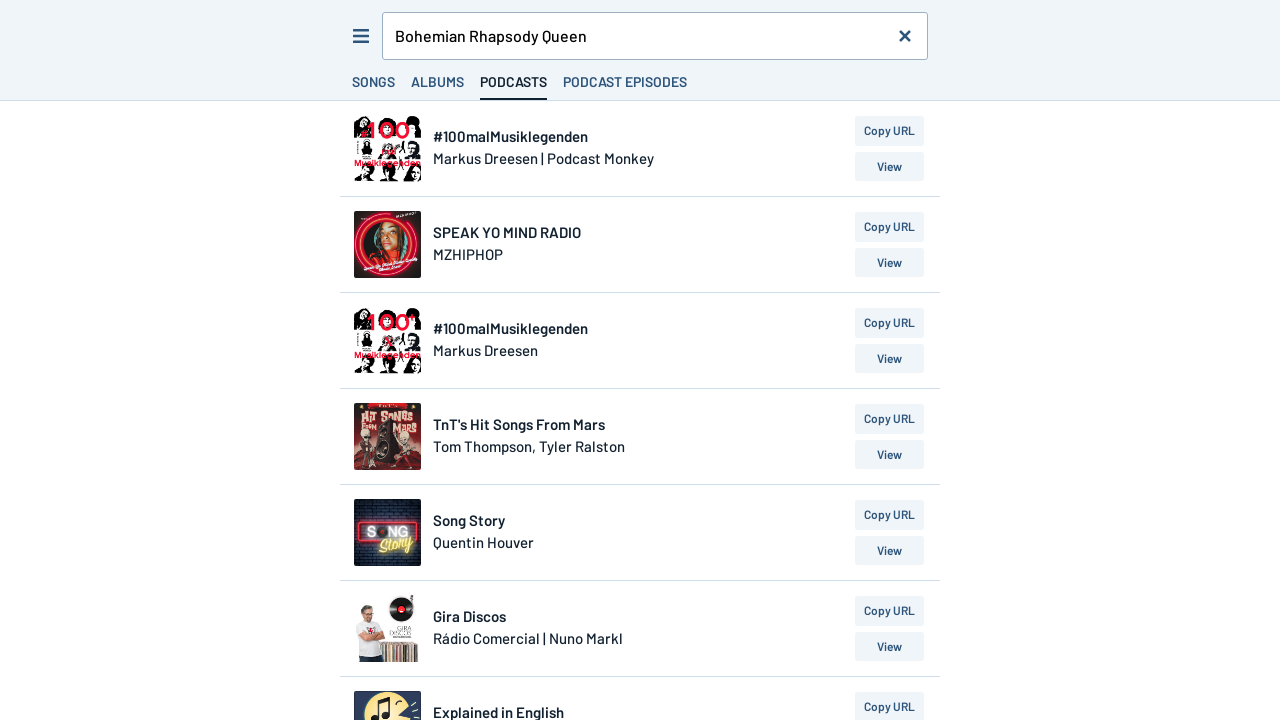

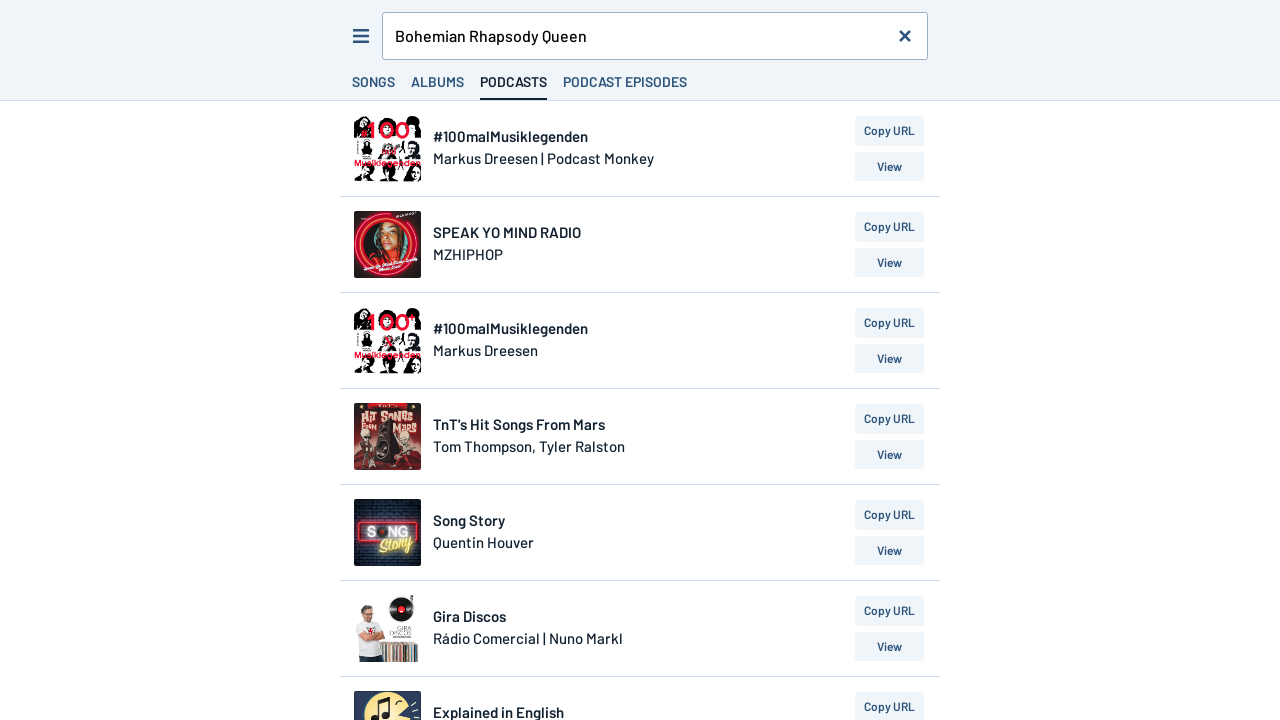